Navigates to Webex status page, clicks on Webex Meetings section to expand it, and verifies that all components show operational status

Starting URL: https://status.webex.com/service/status?lang=en_US

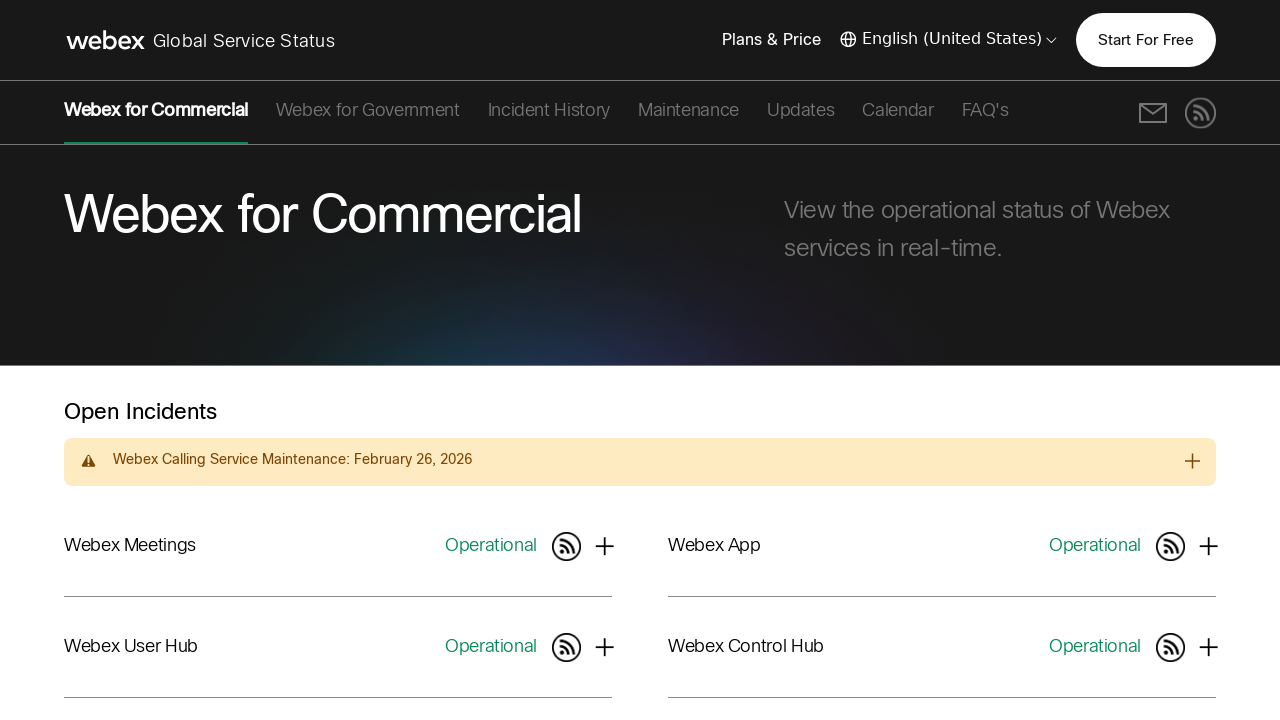

Navigated to Webex status page
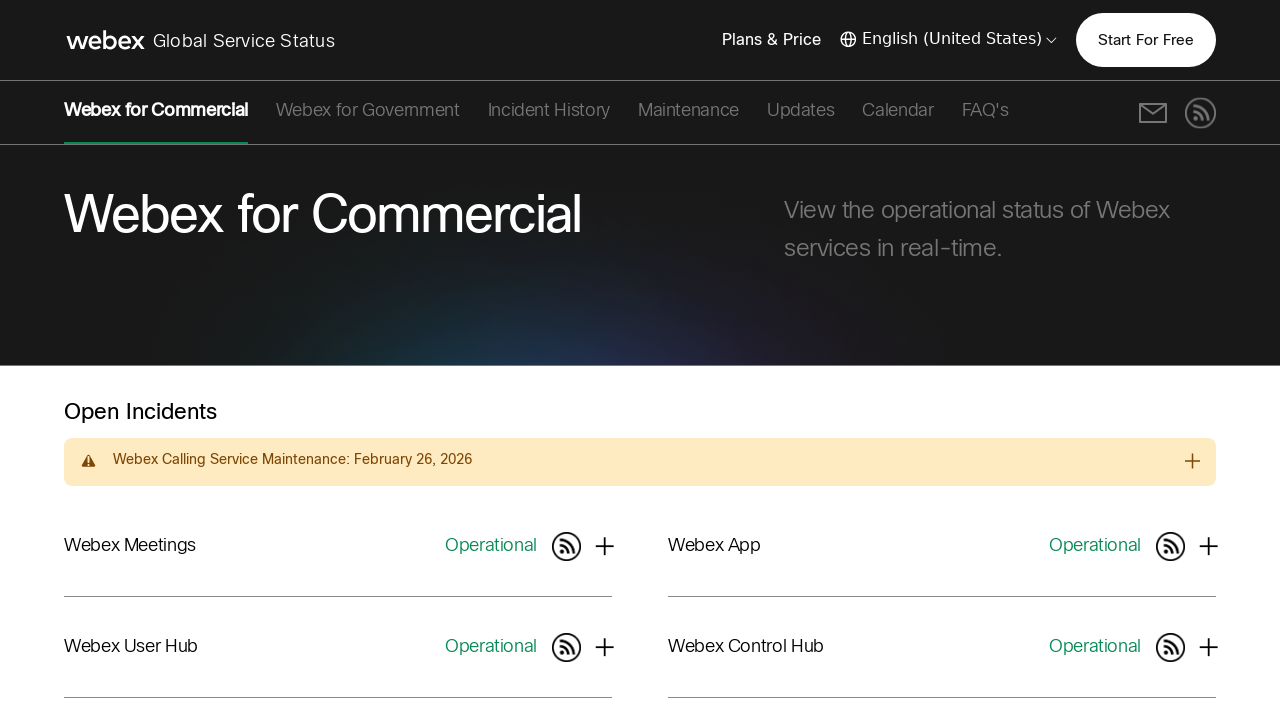

Located Webex Meetings element
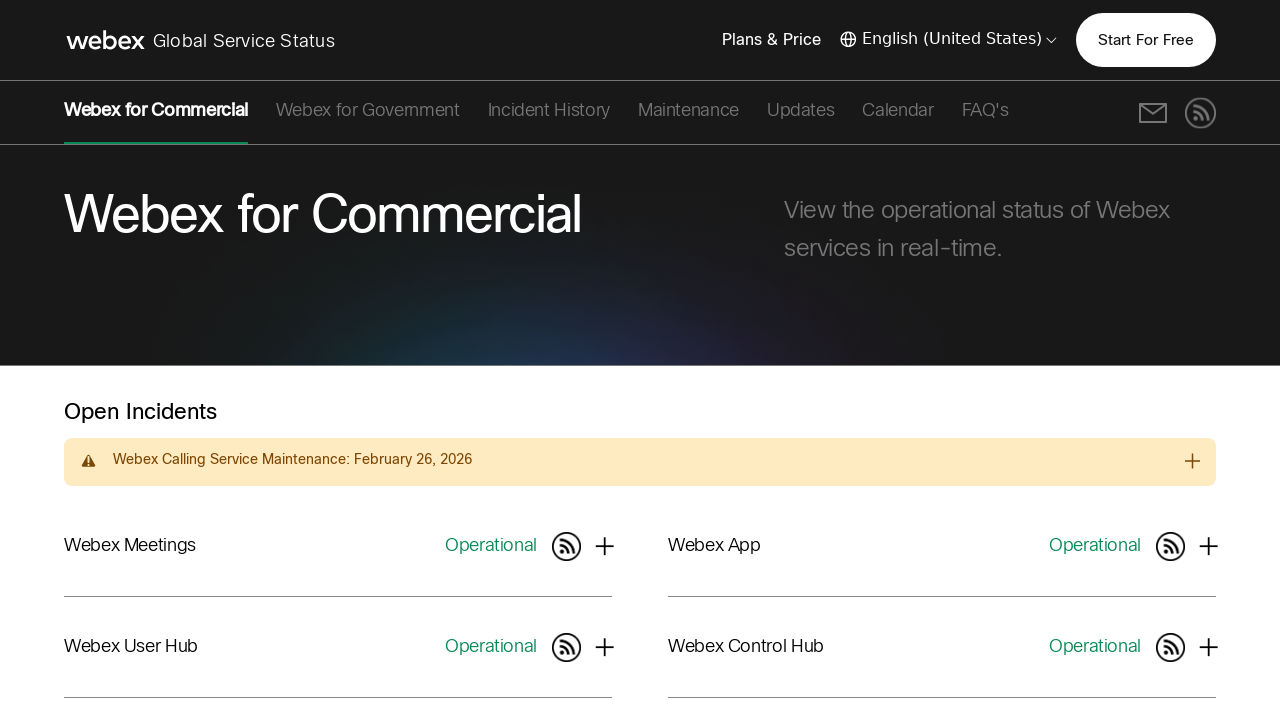

Clicked on Webex Meetings section to expand it at (130, 546) on xpath=//*[text()="Webex Meetings"]
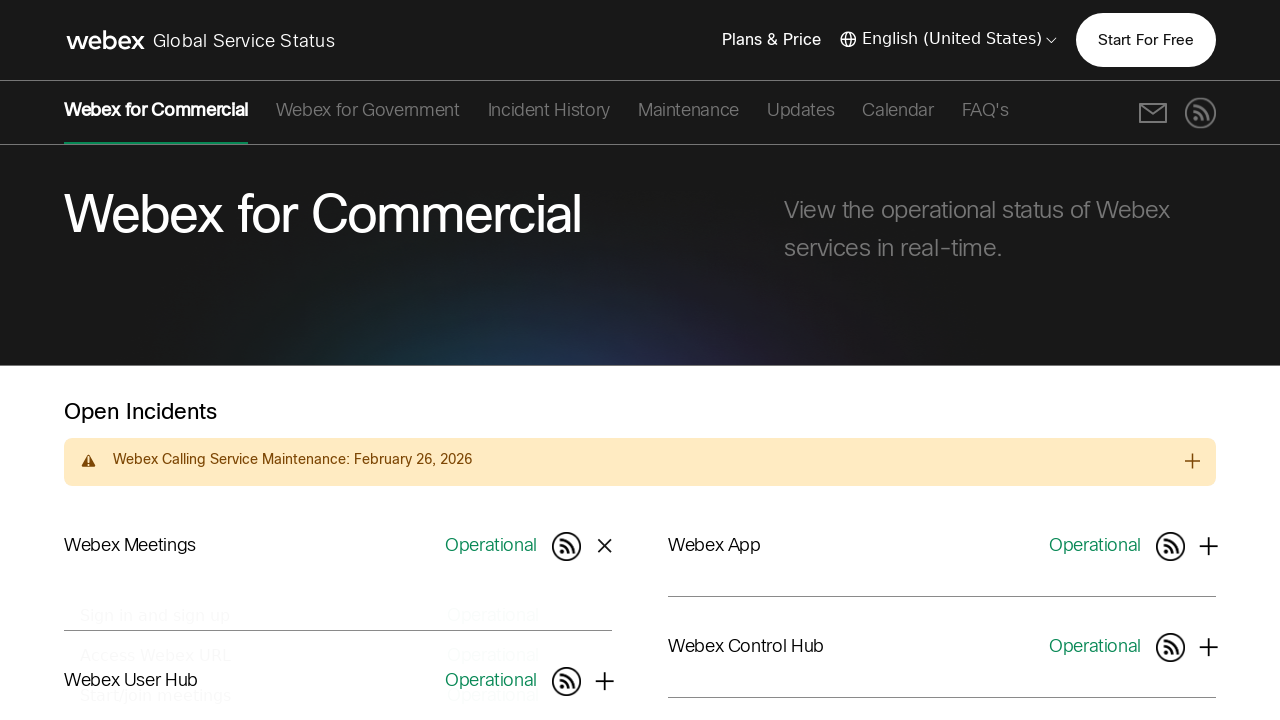

Scrolled Webex Meetings element into view
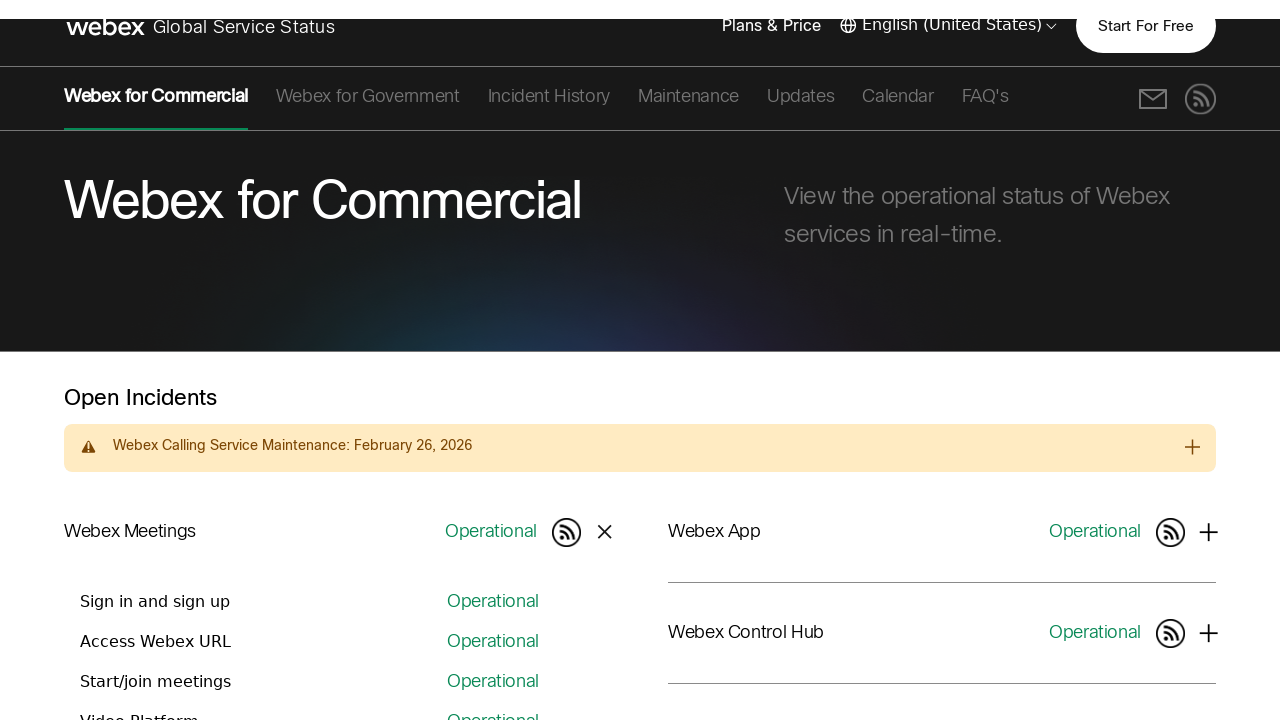

Waited for component list to load
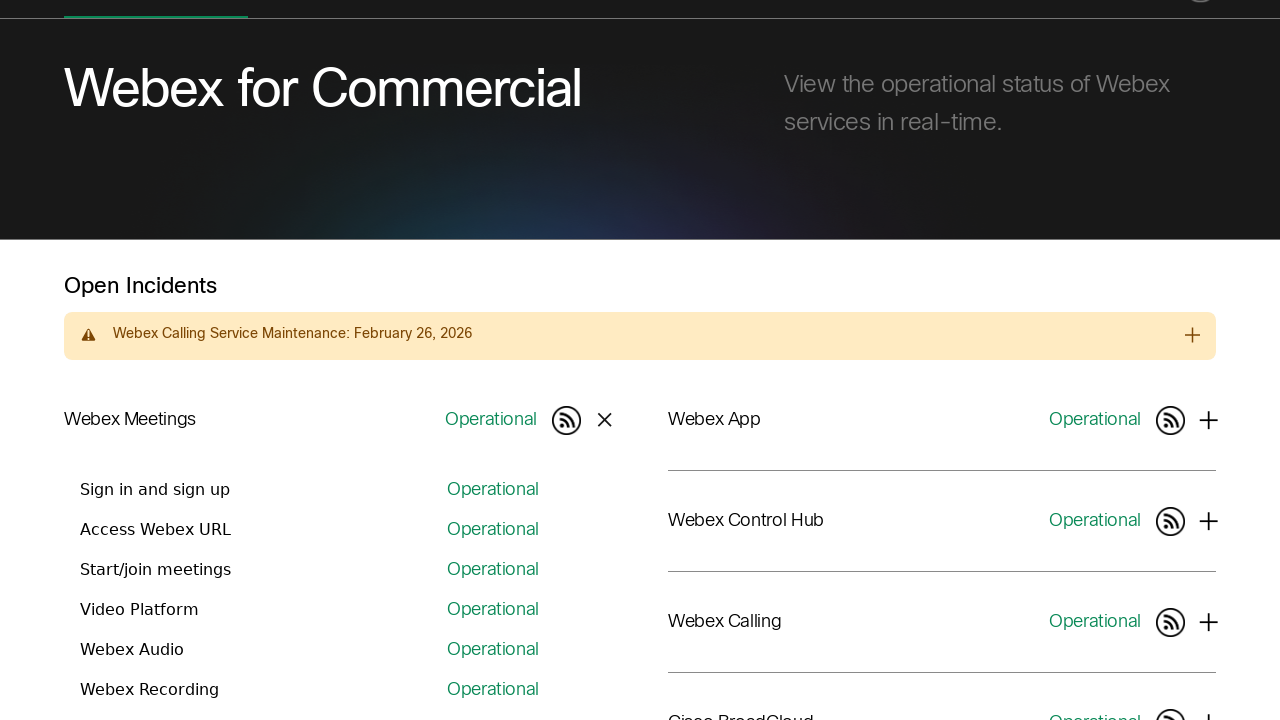

Retrieved all component status list items under Webex Meetings
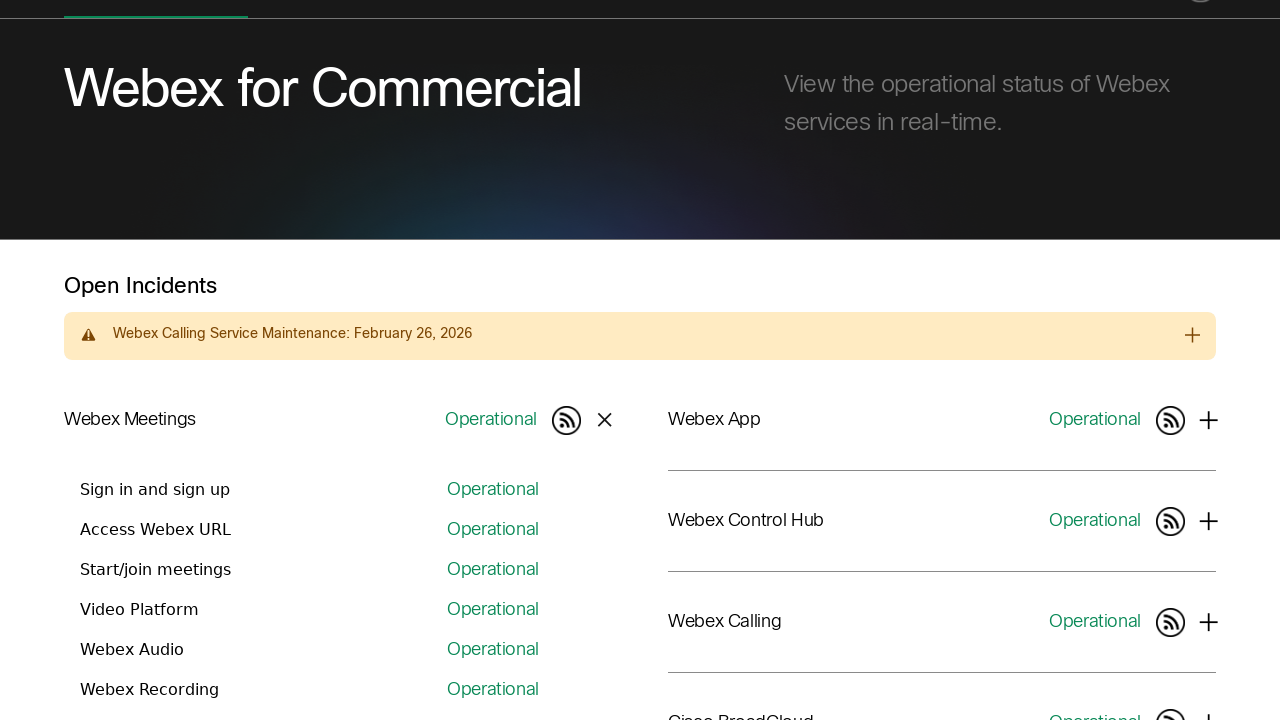

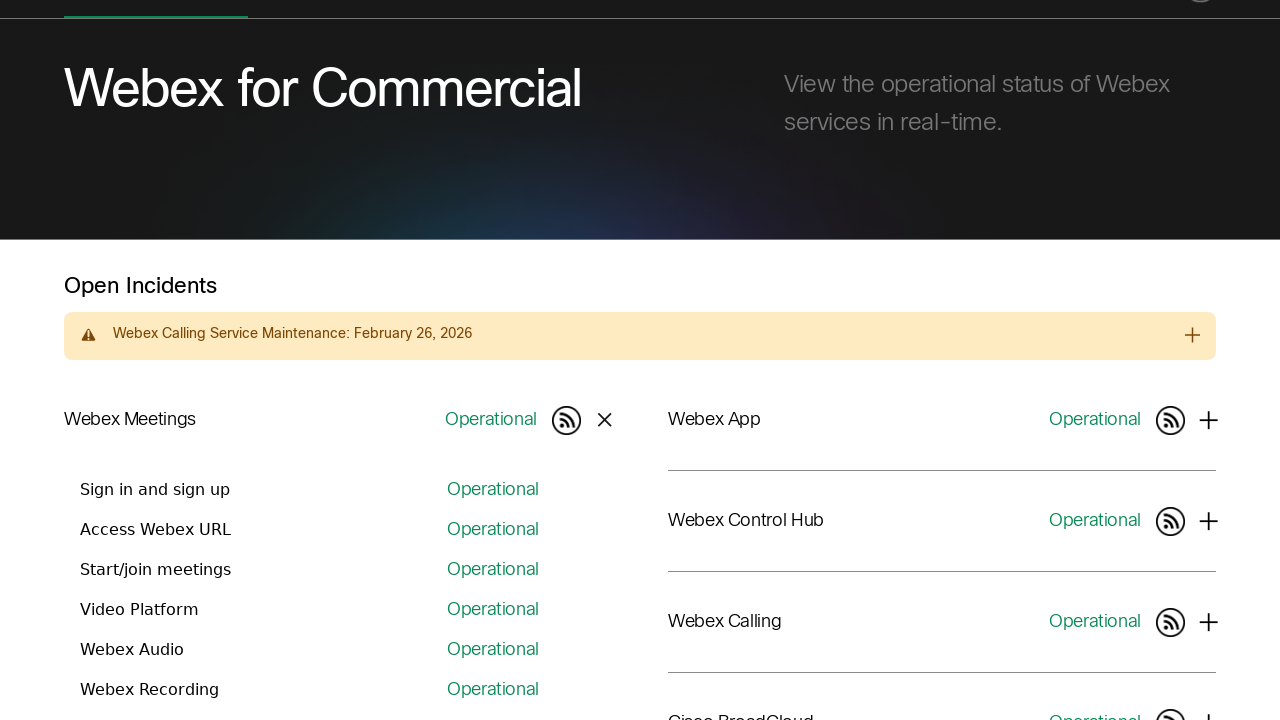